Navigates to the Automation Practice page and verifies that footer links are present and accessible on the page.

Starting URL: https://rahulshettyacademy.com/AutomationPractice/

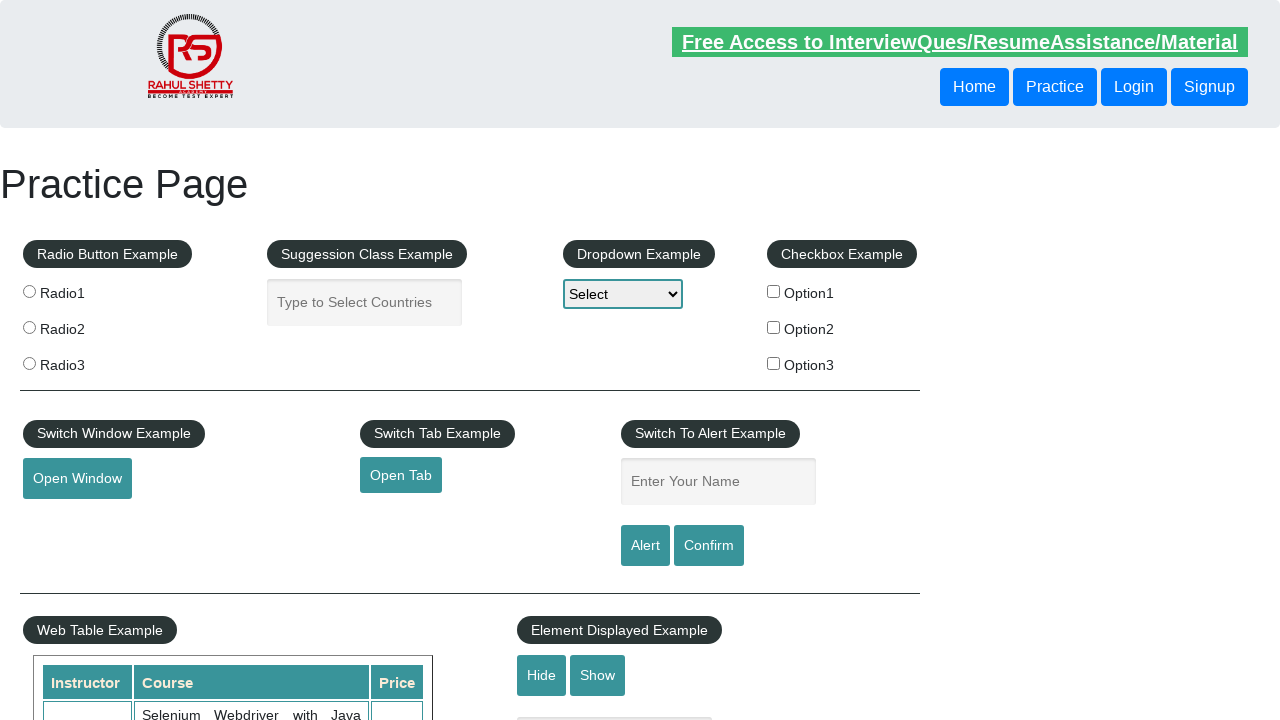

Navigated to Automation Practice page
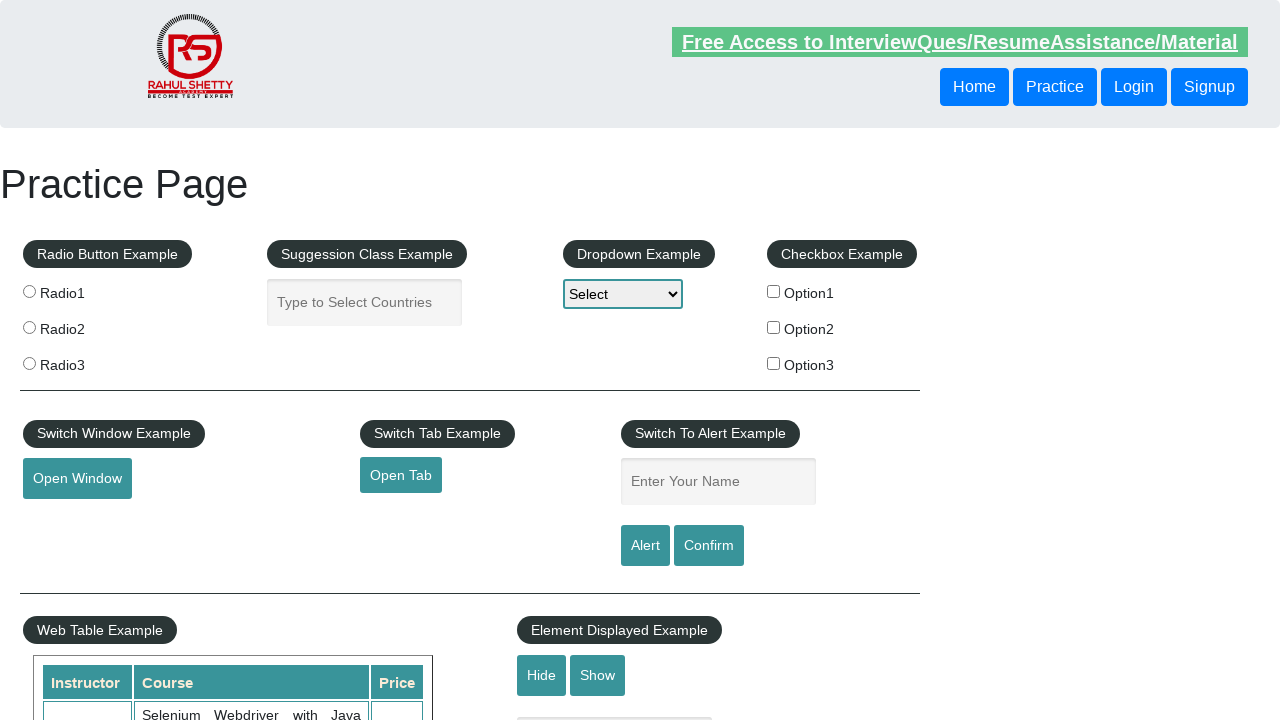

Footer links selector loaded
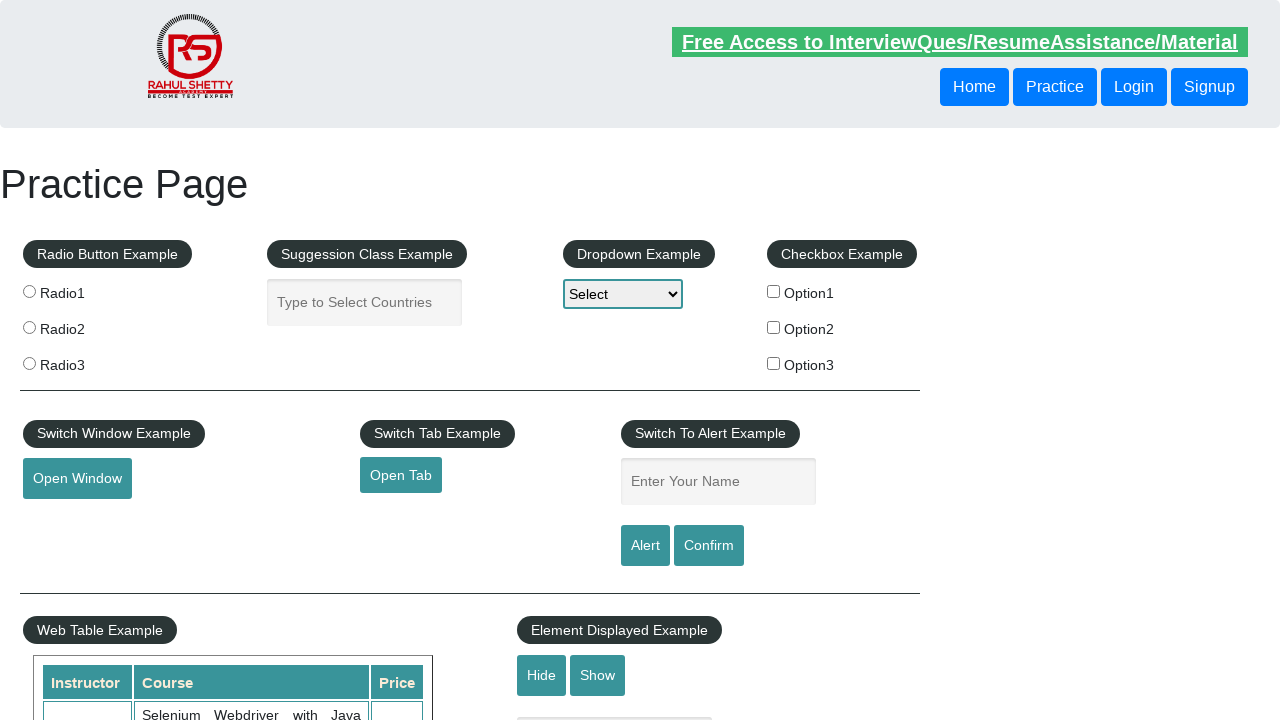

Located all footer links
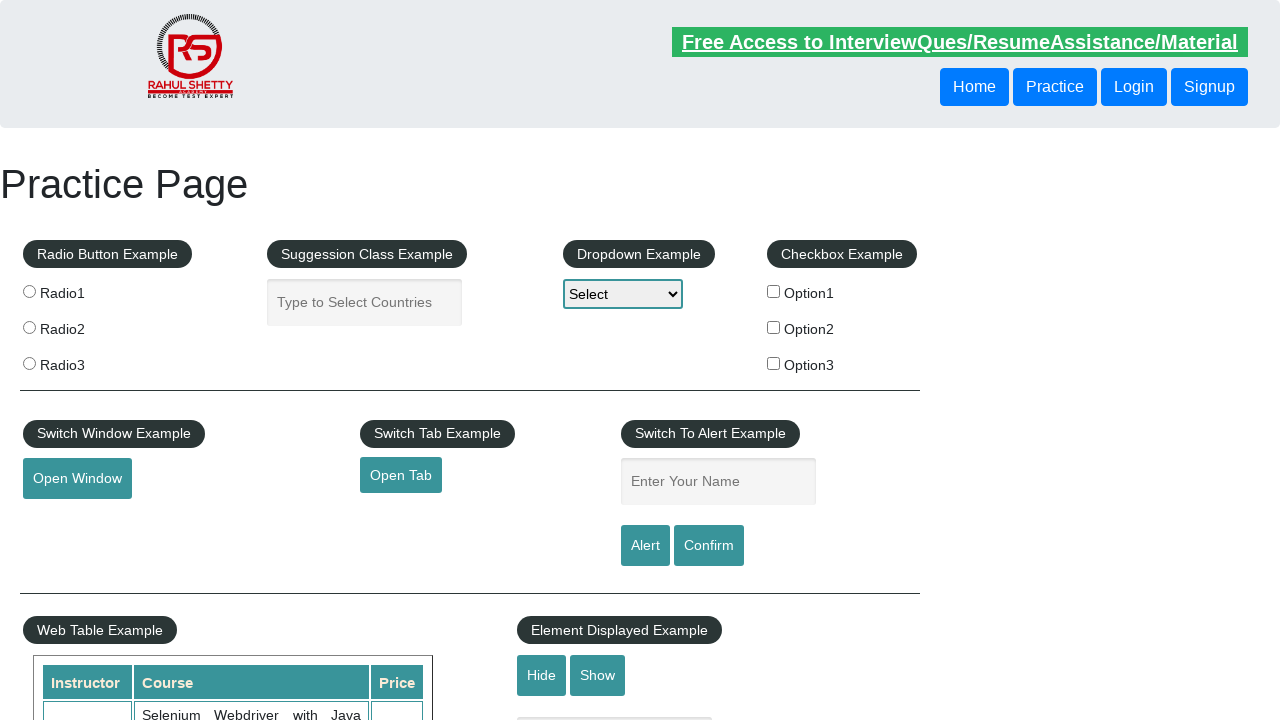

Verified 20 footer links are present on the page
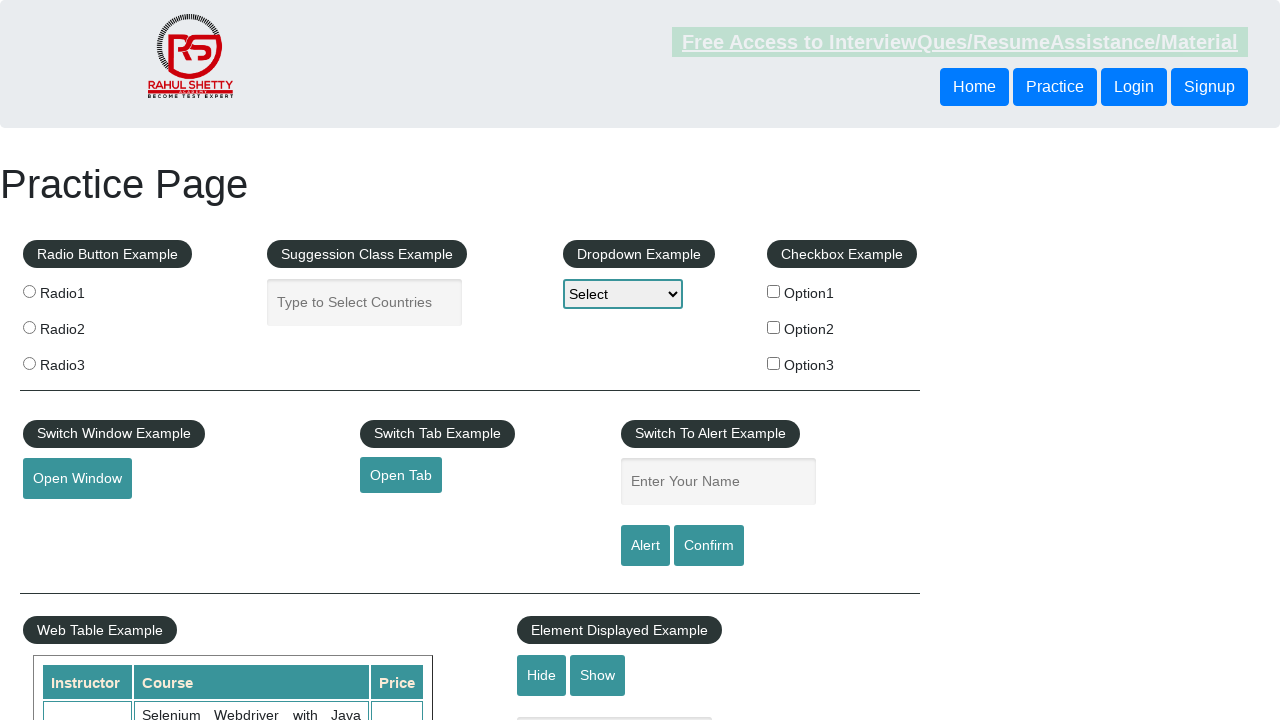

Clicked the first footer link at (157, 482) on li.gf-li a >> nth=0
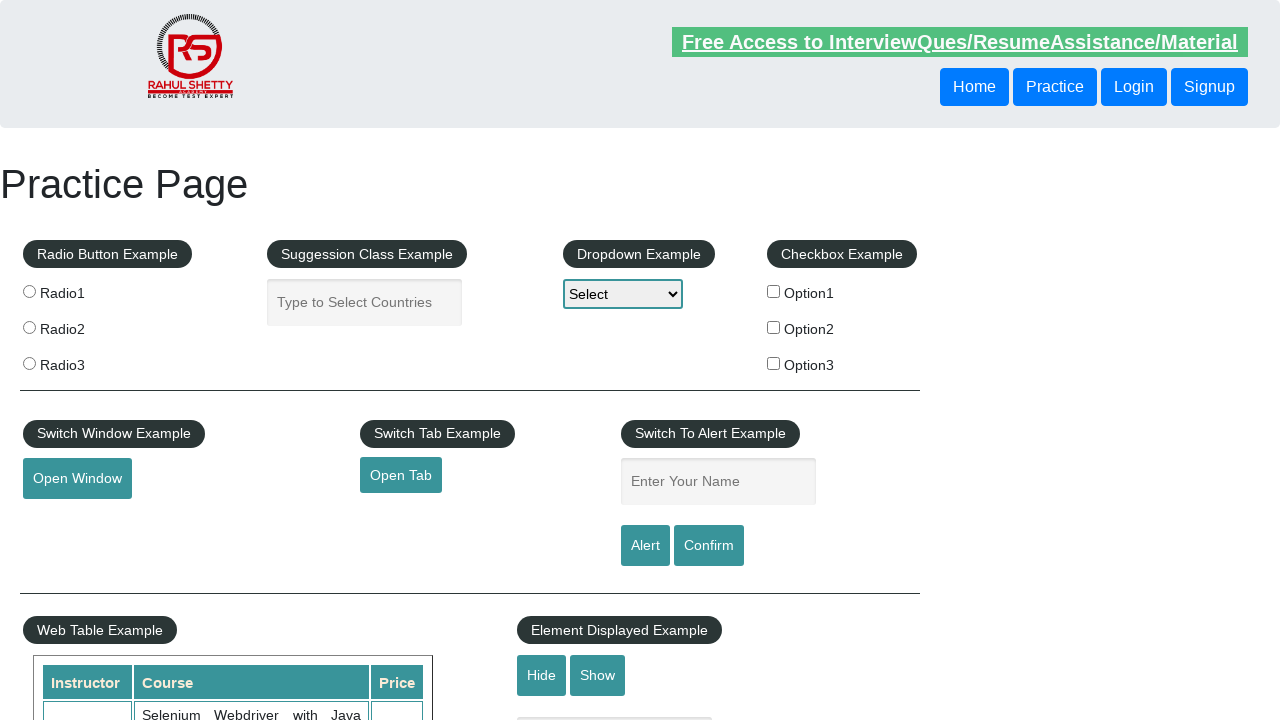

Navigation completed and page loaded
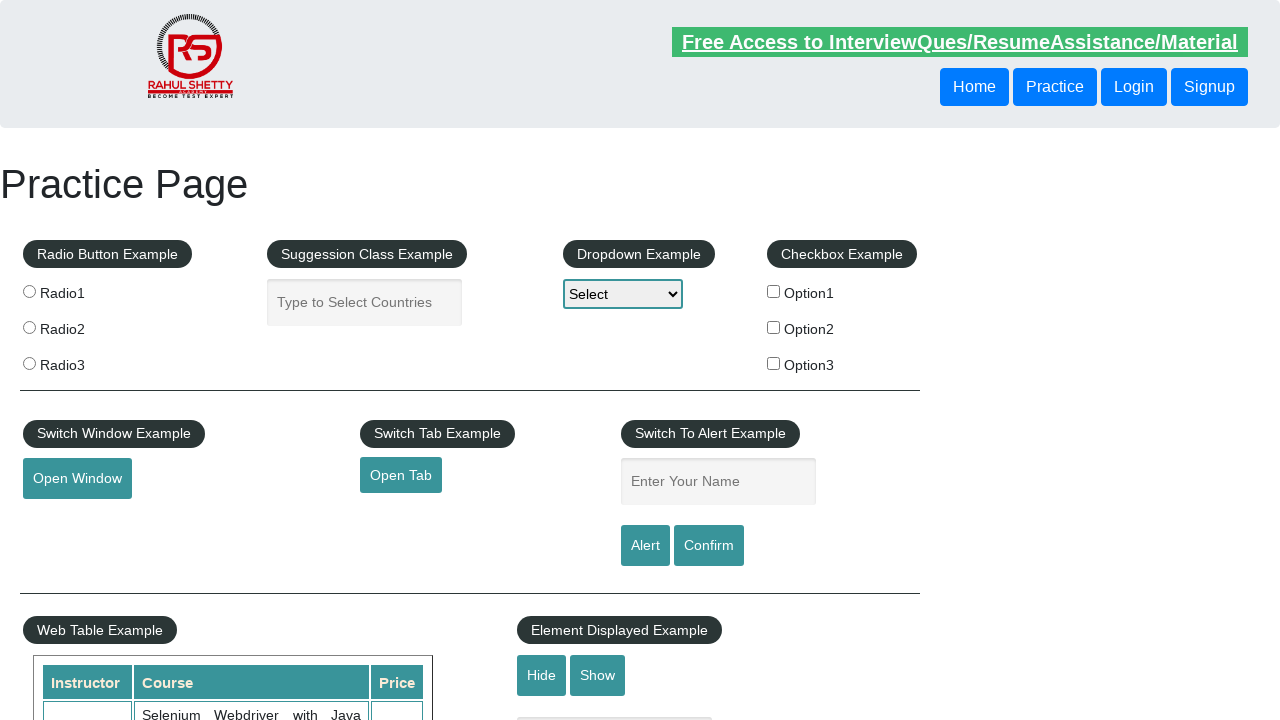

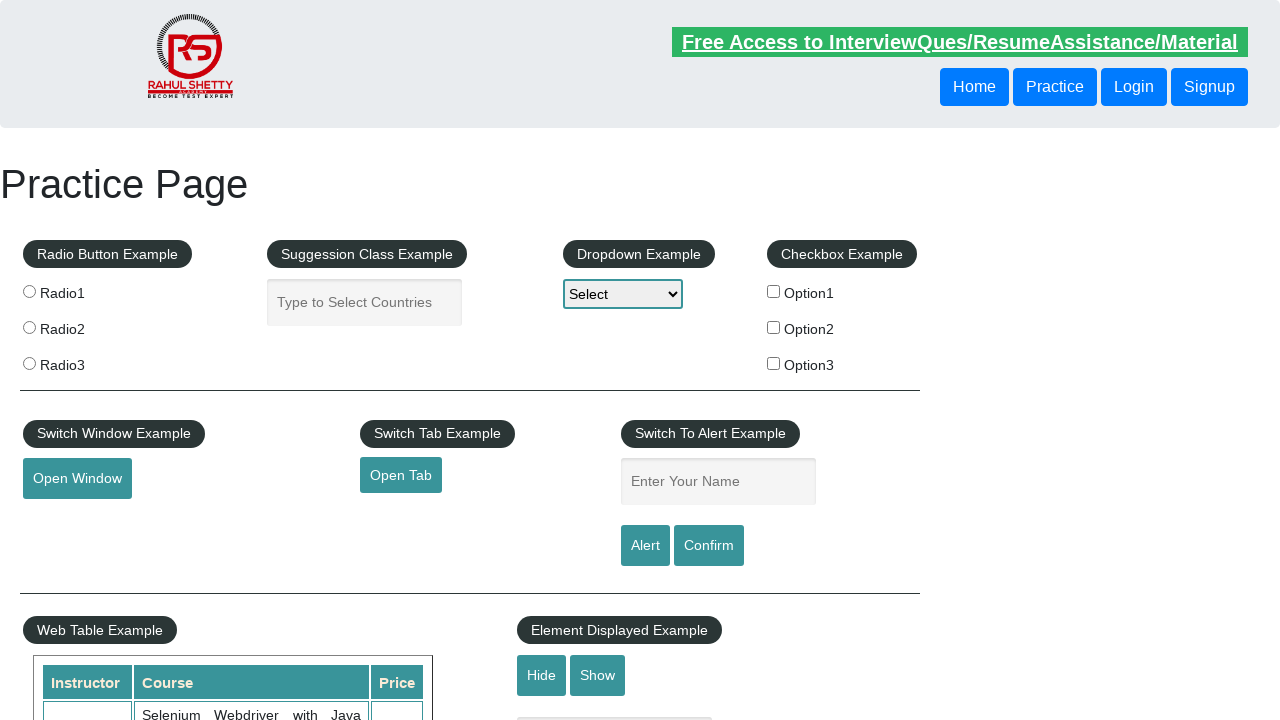